Navigates to the Swarthmore College course catalog and clicks on the first department link to view department courses.

Starting URL: https://catalog.swarthmore.edu/content.php?catoid=7&navoid=194

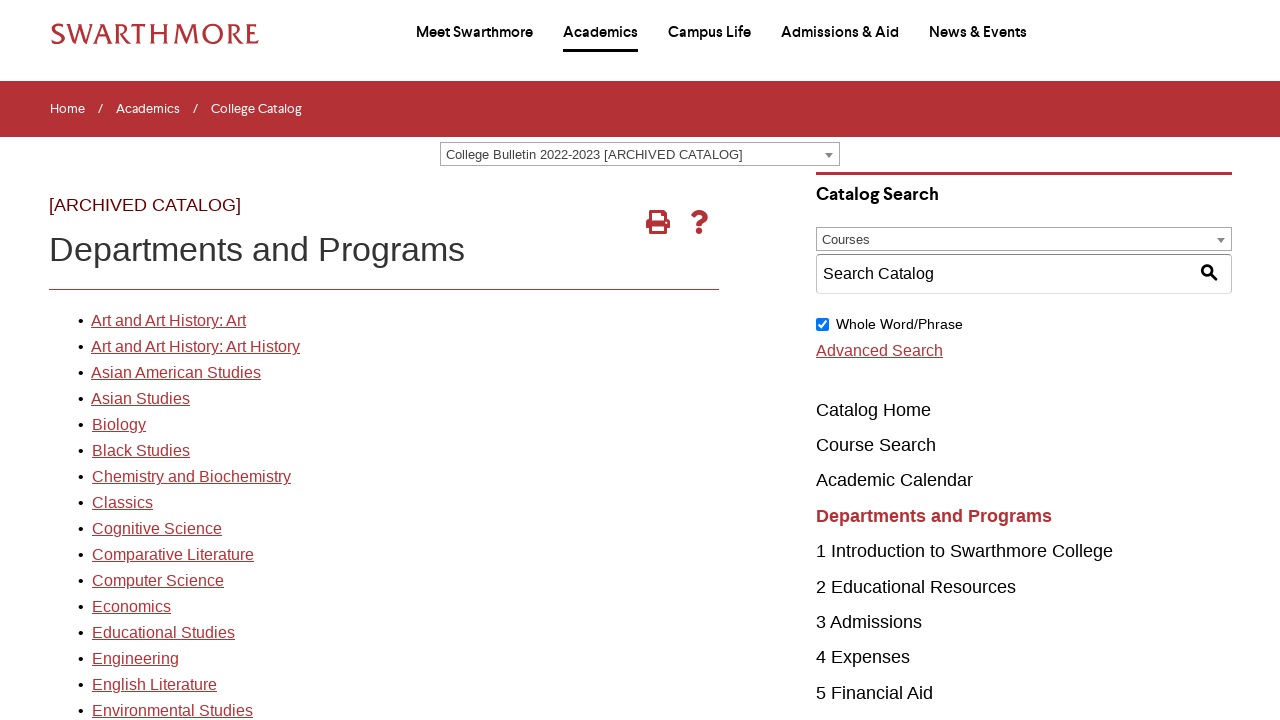

Navigated to Swarthmore College course catalog
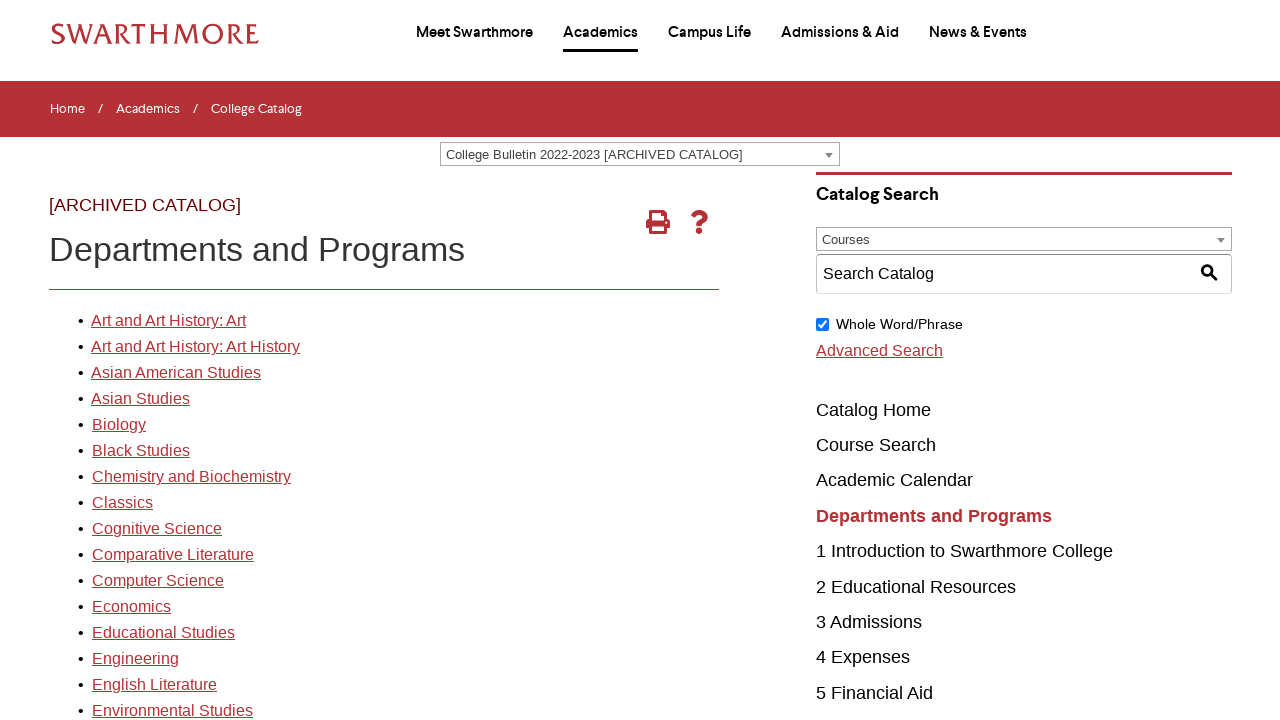

Clicked on first department link to view department courses at (168, 321) on xpath=//*[@id='gateway-page']/body/table/tbody/tr[3]/td[1]/table/tbody/tr[2]/td[
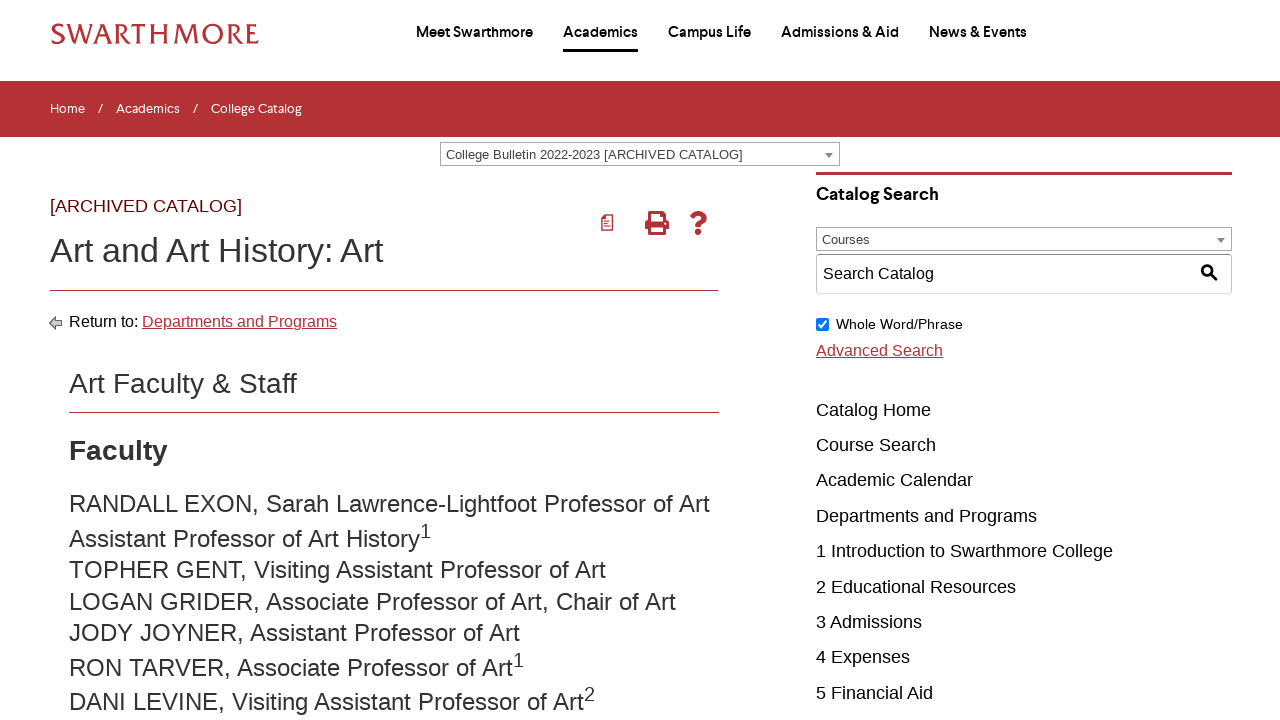

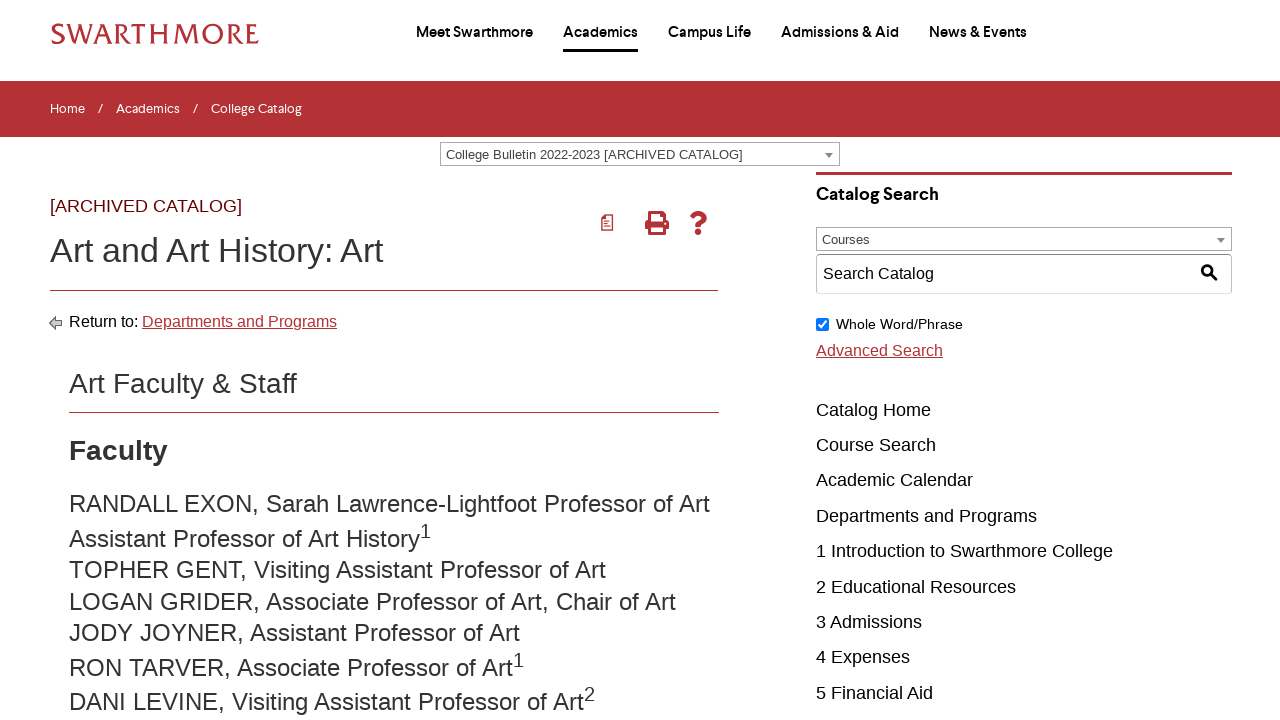